Tests drag and drop functionality by navigating to the drag and drop page, then dragging column A to column B

Starting URL: https://the-internet.herokuapp.com/

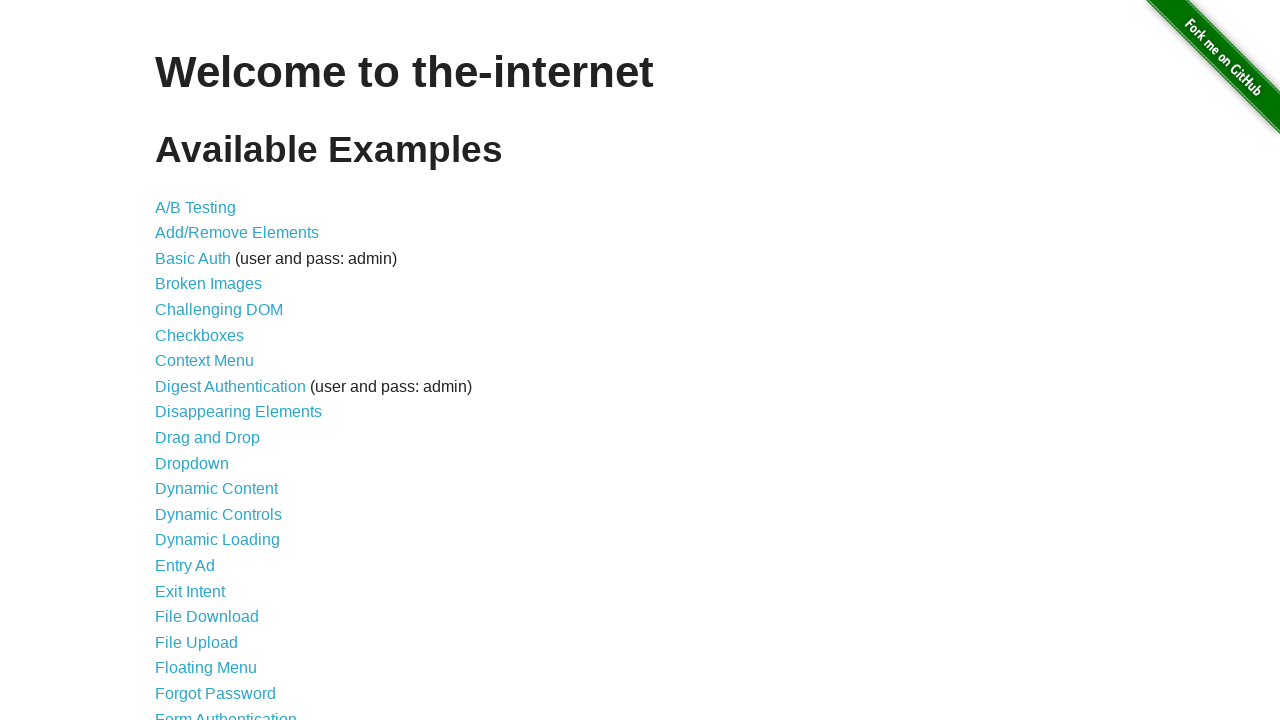

Clicked on the Drag and Drop link at (208, 438) on a:has-text("Drag and Drop")
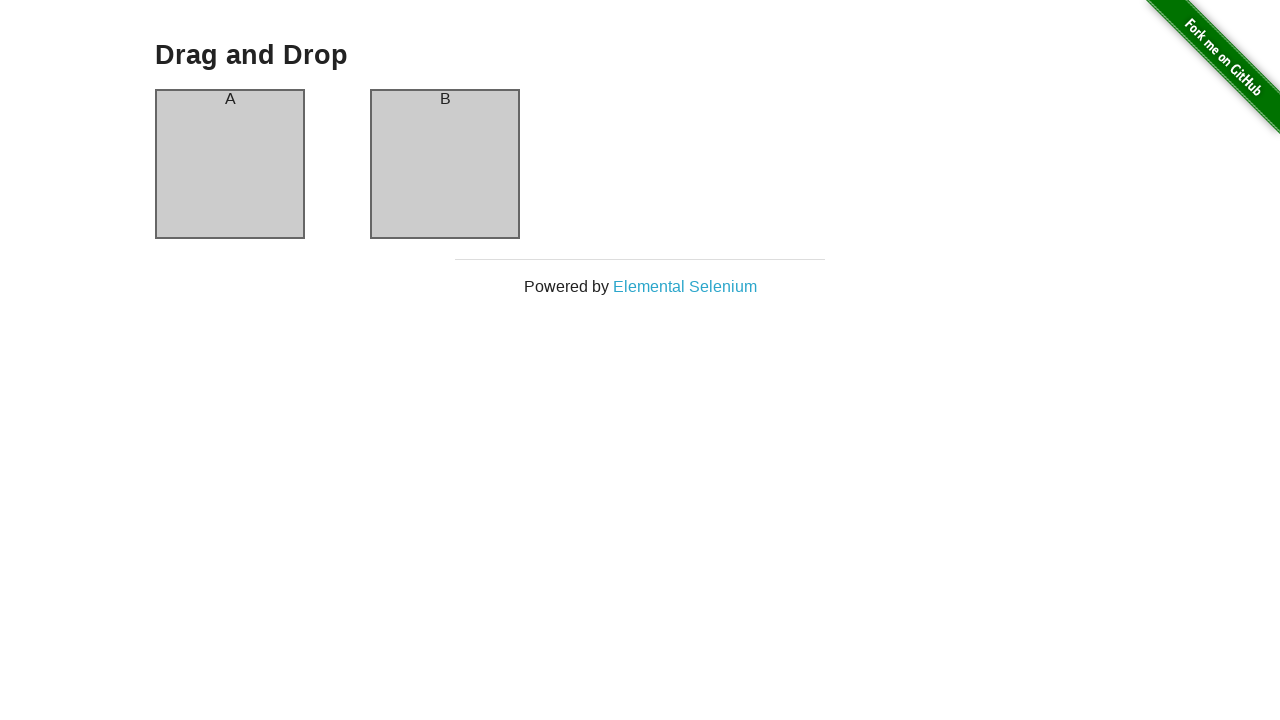

Waited for page to fully load
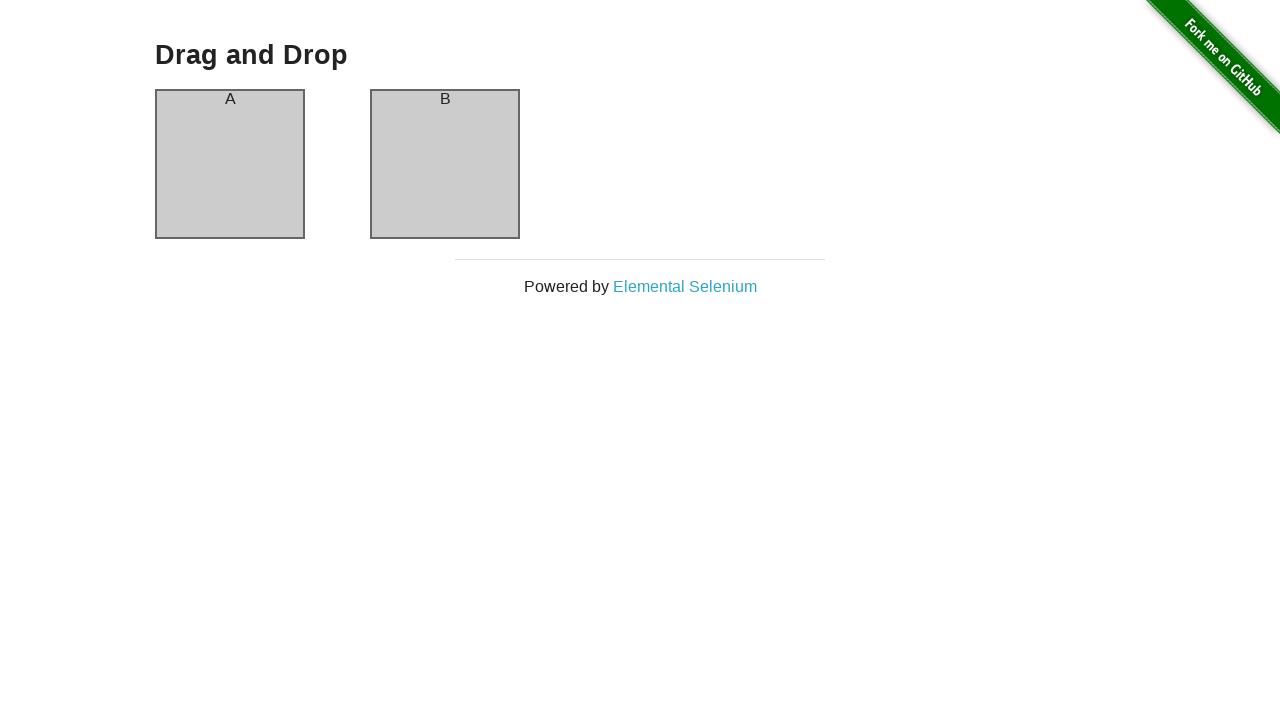

Dragged column A to column B at (445, 164)
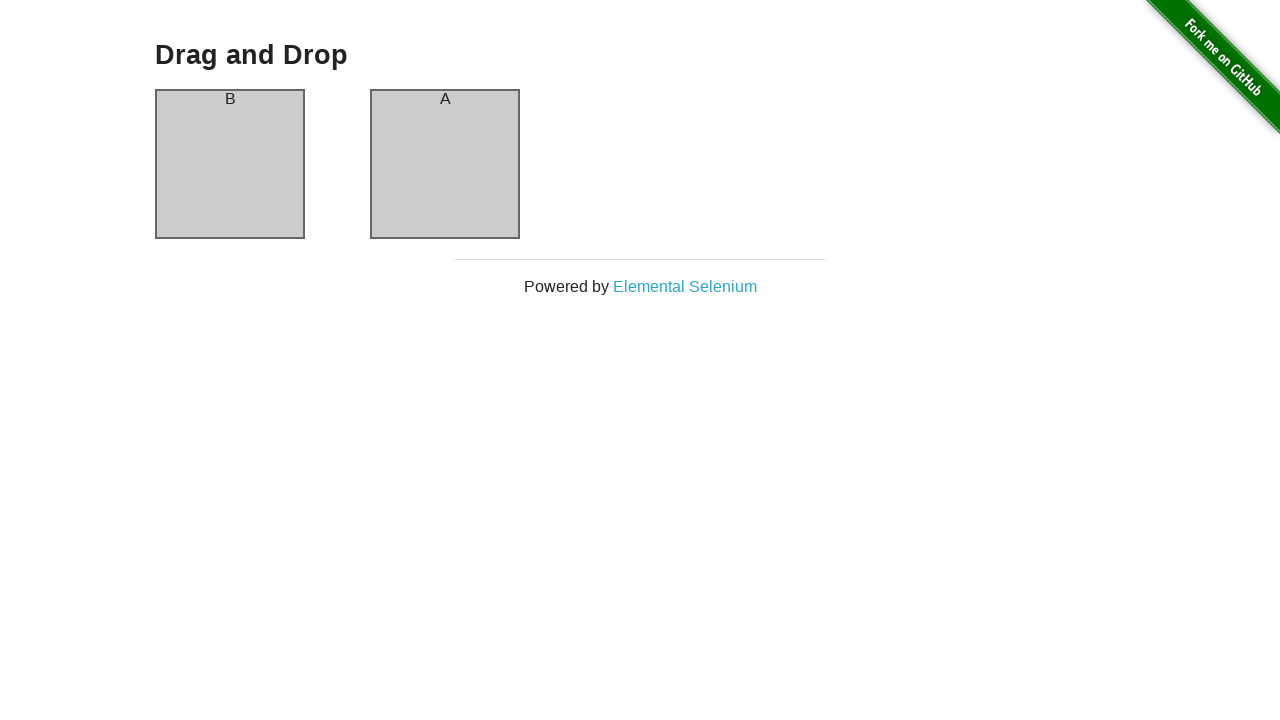

Verified column A header is present
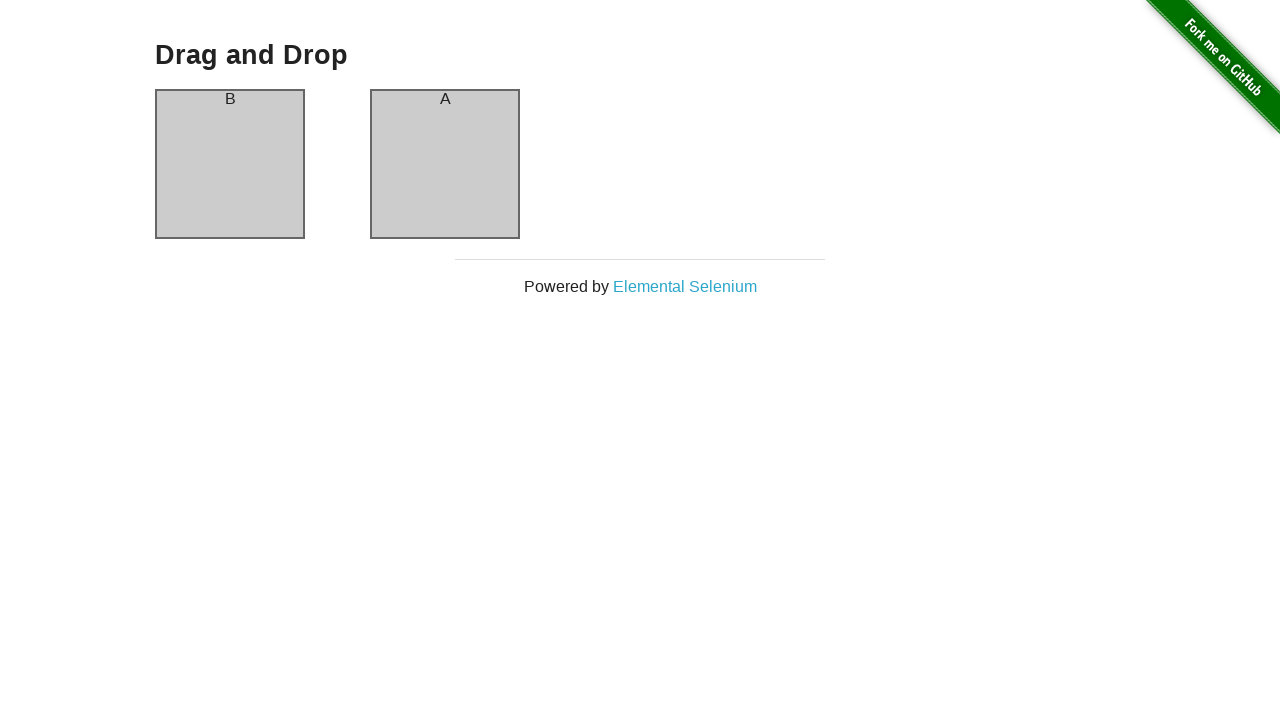

Verified column B header is present
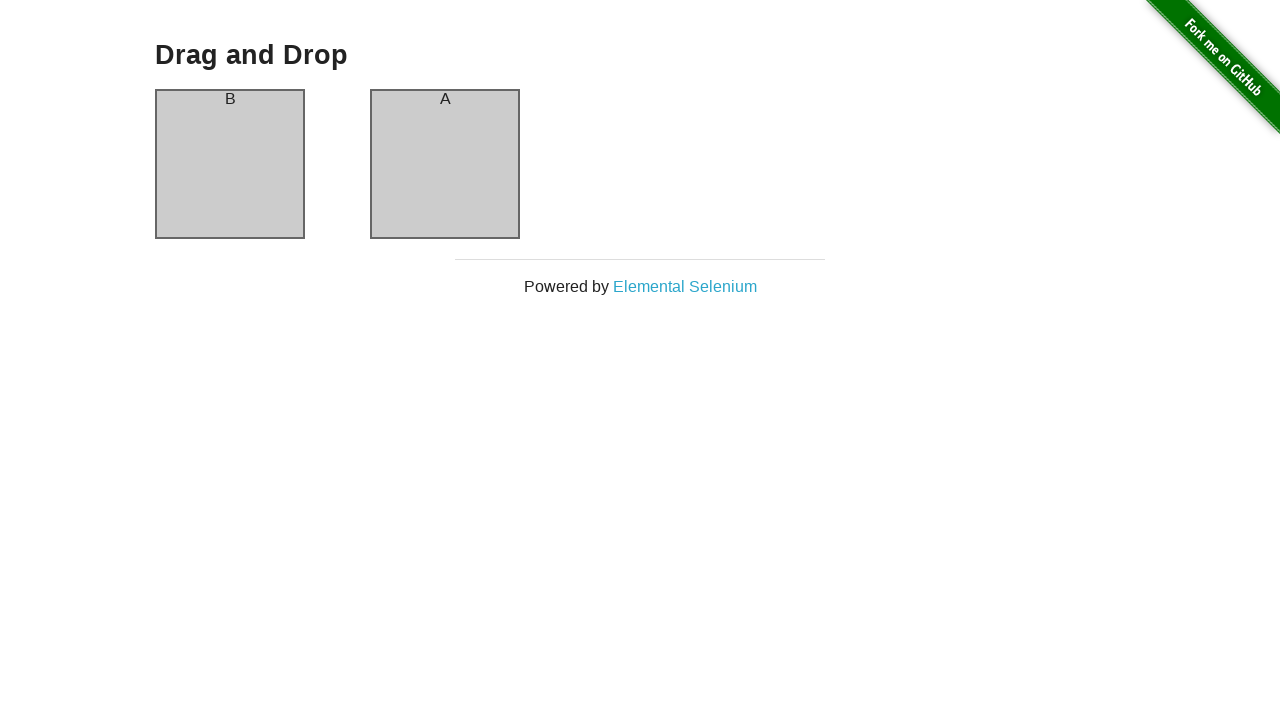

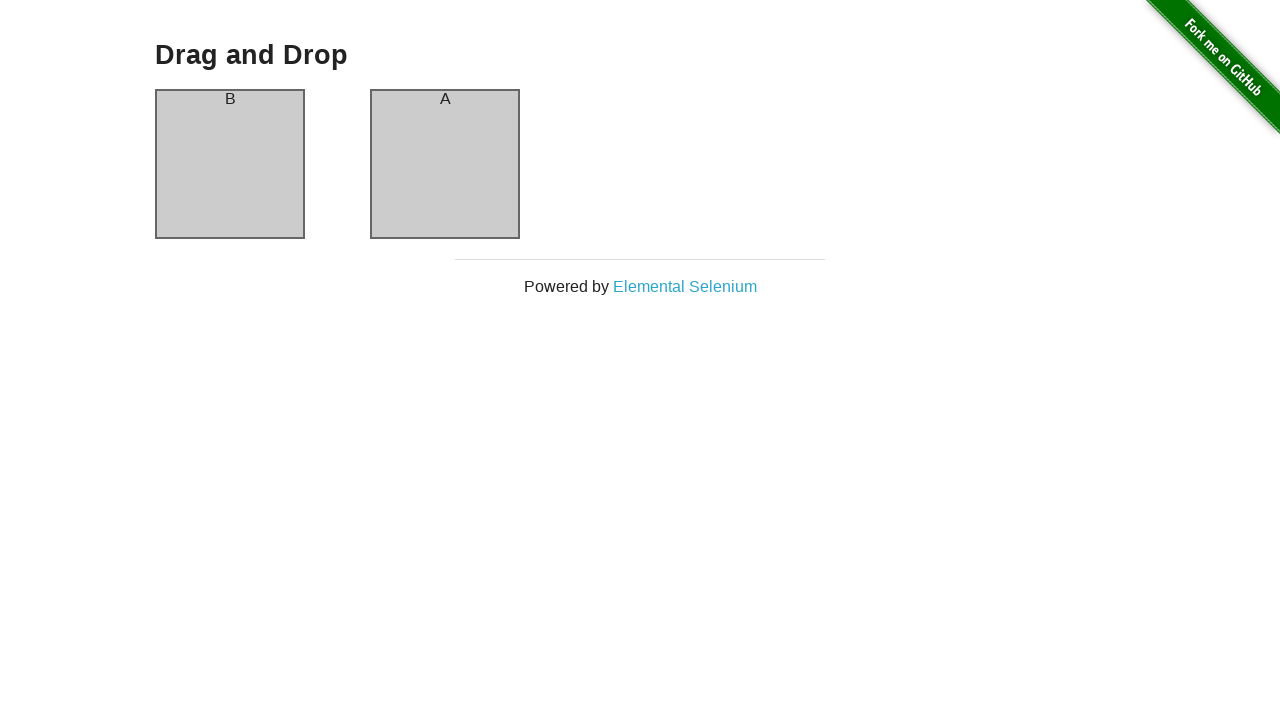